Tests pressing the SPACE key on an input element and verifies the result text displays the correct key pressed

Starting URL: http://the-internet.herokuapp.com/key_presses

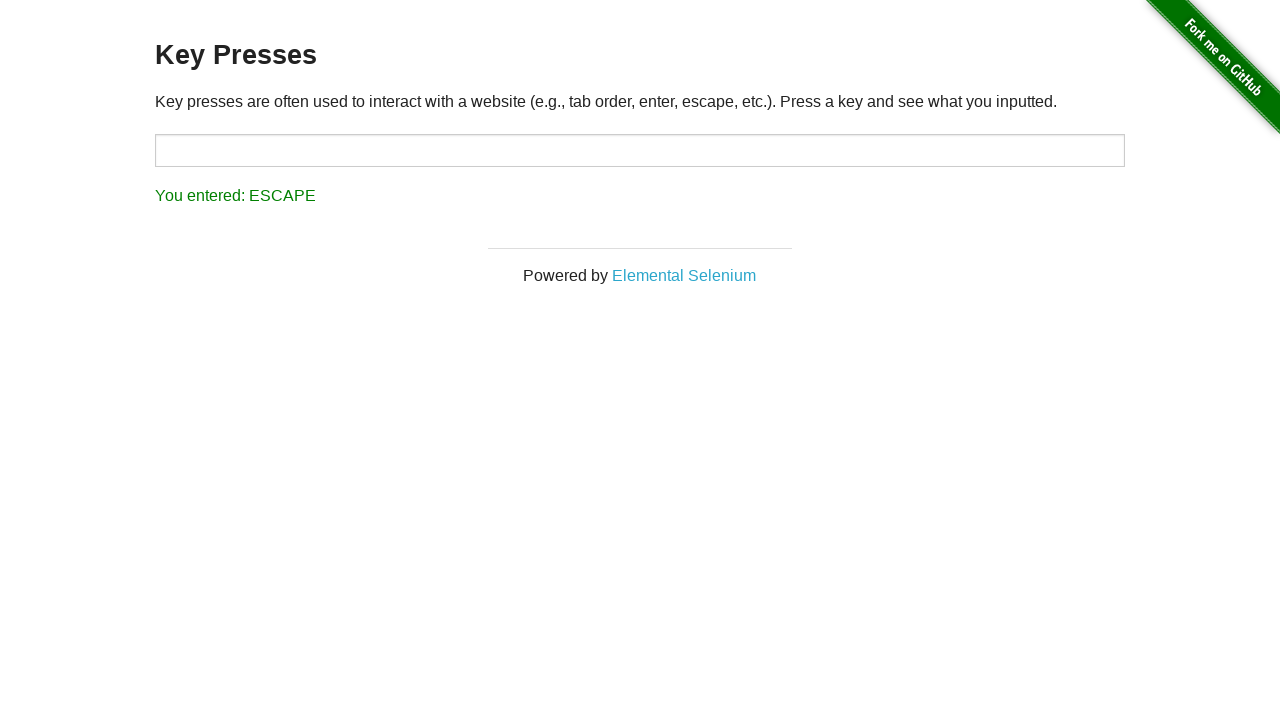

Pressed SPACE key on target input element on #target
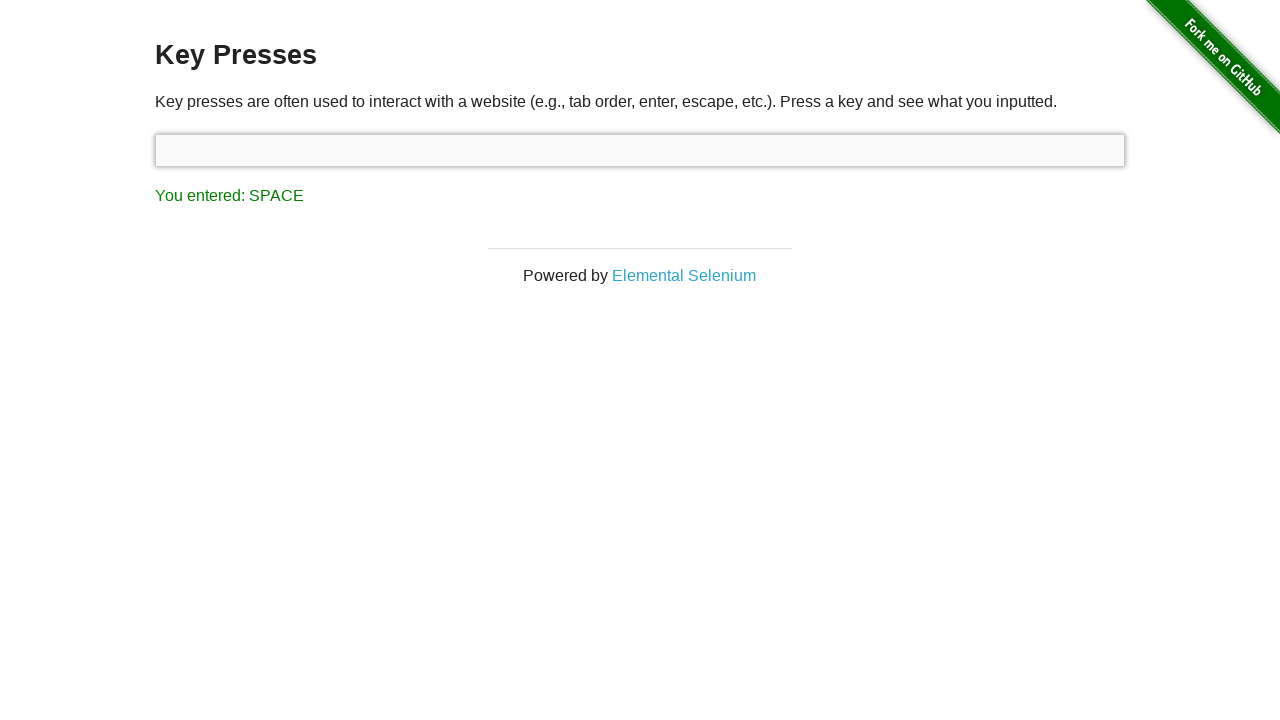

Result element loaded after SPACE key press
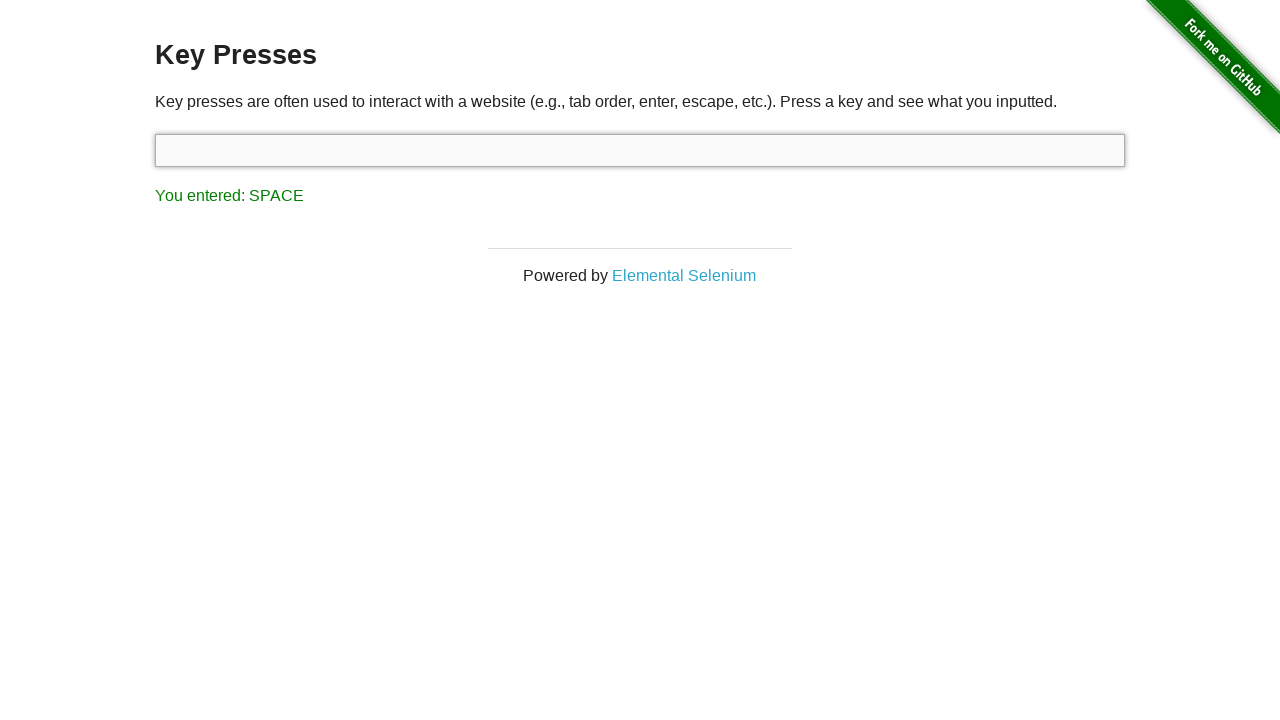

Retrieved result text: 'You entered: SPACE'
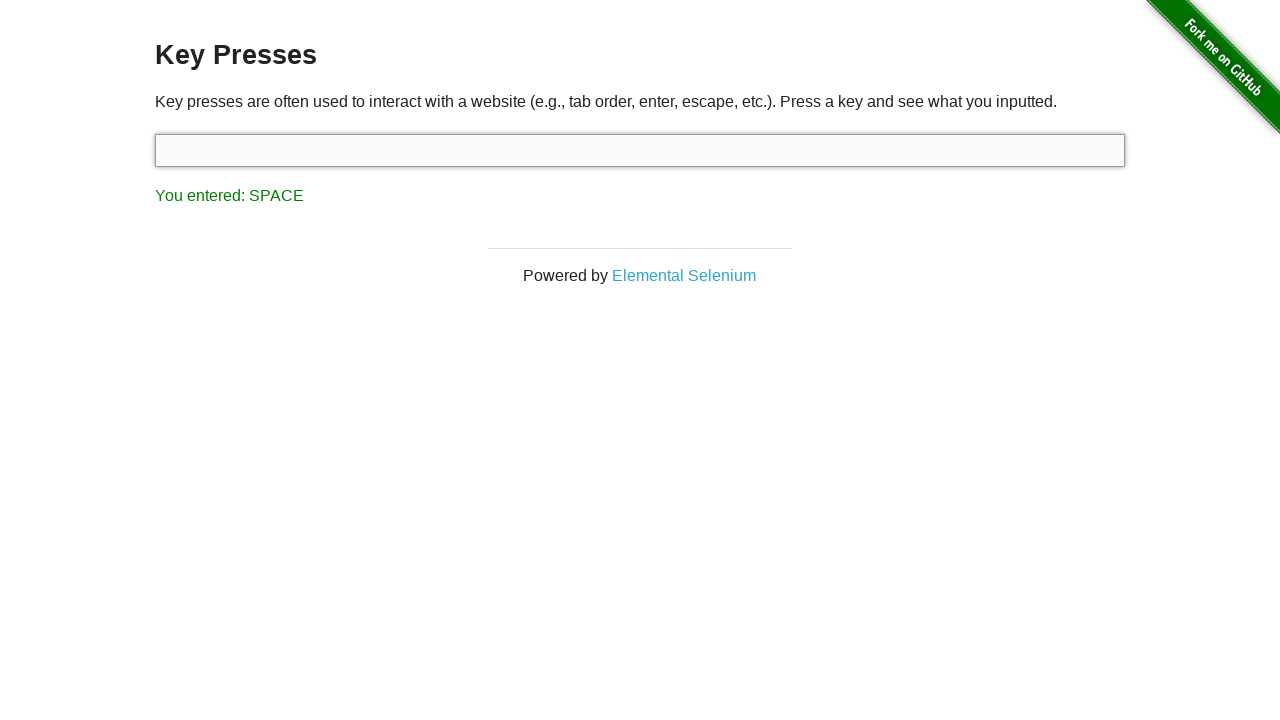

Assertion passed: result text correctly shows 'You entered: SPACE'
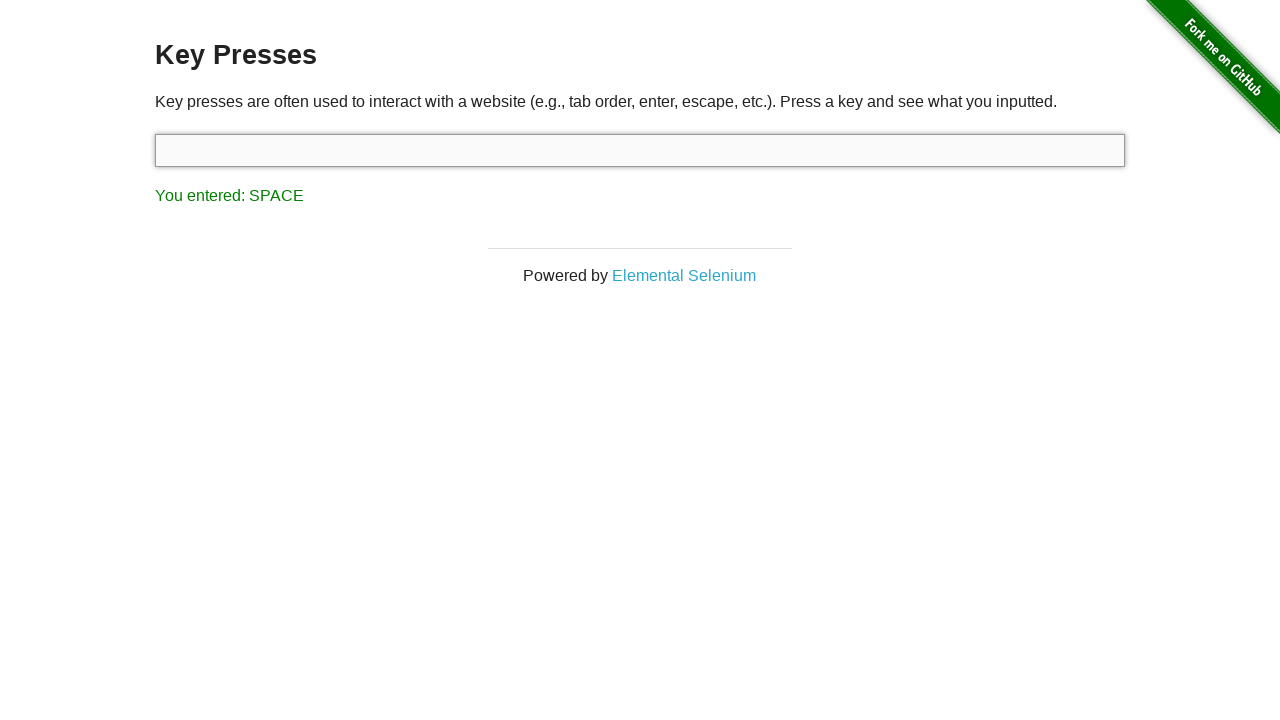

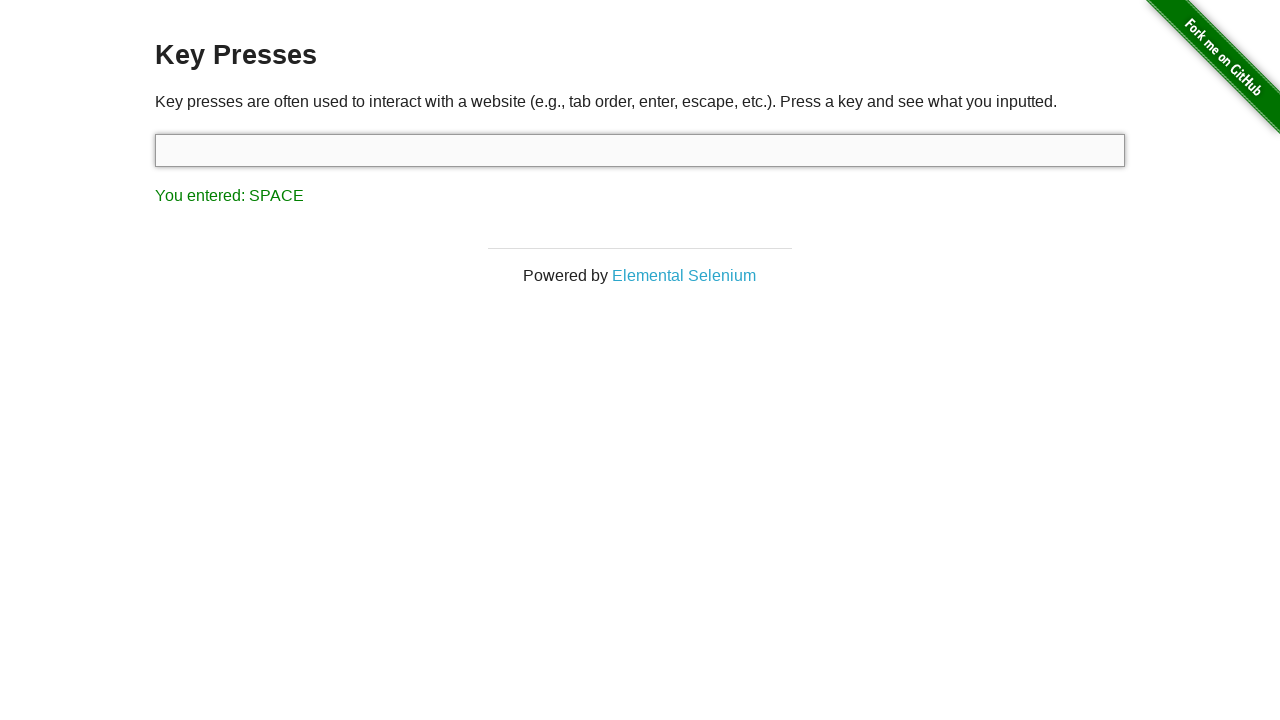